Tests the Playwright website navigation by clicking the "GET STARTED" link and verifying it navigates to the Getting Started documentation page.

Starting URL: https://playwright.dev/

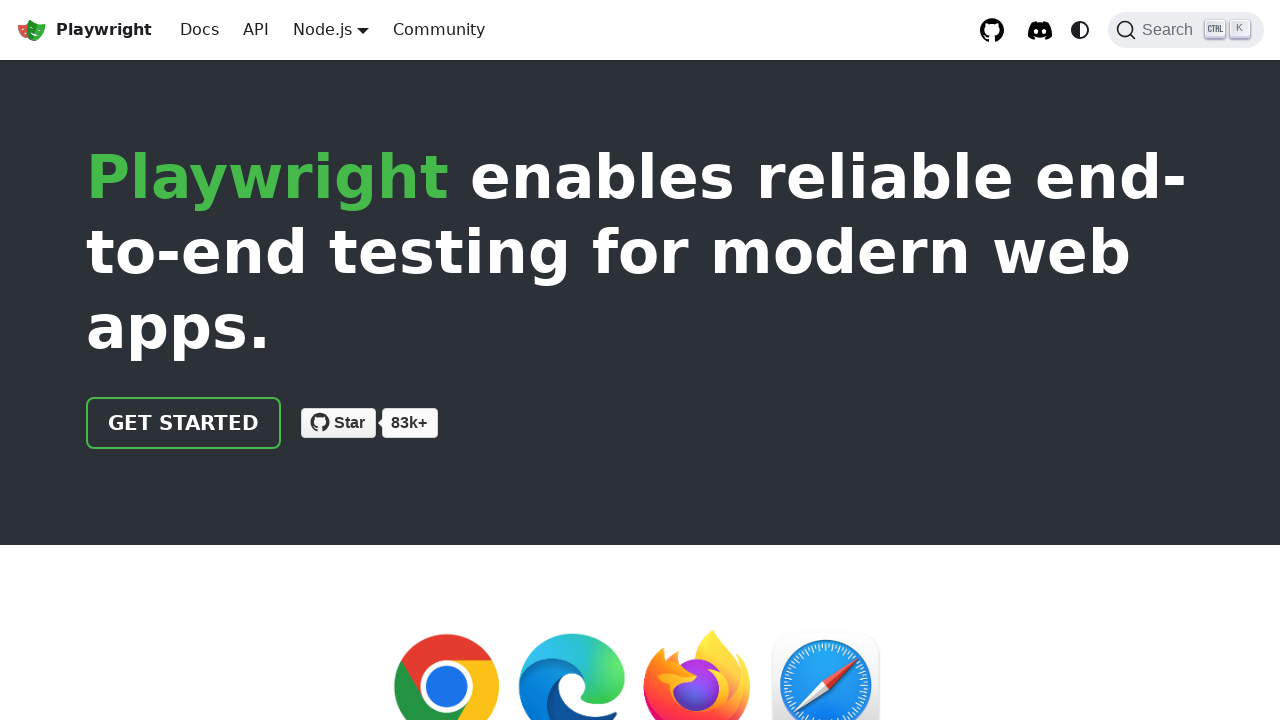

Clicked the 'Get started' link at (184, 423) on internal:role=link[name="Get started"i]
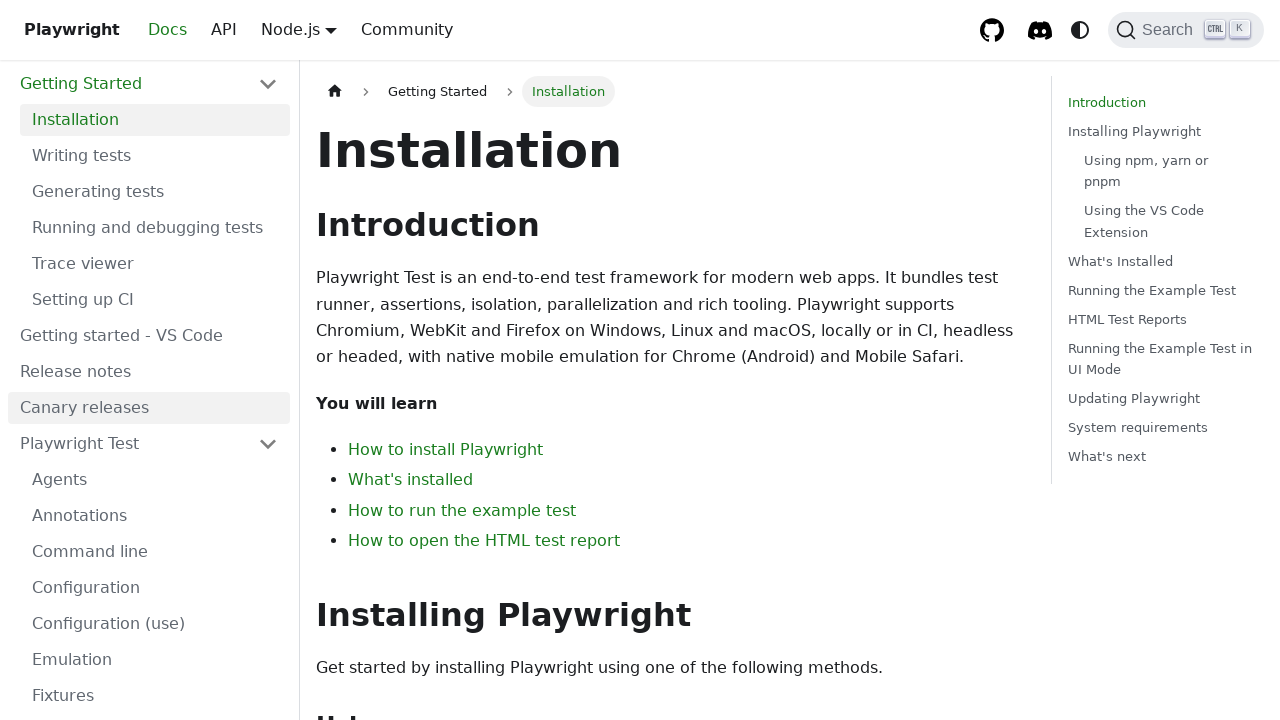

Verified navigation to Getting Started page at https://playwright.dev/docs/intro
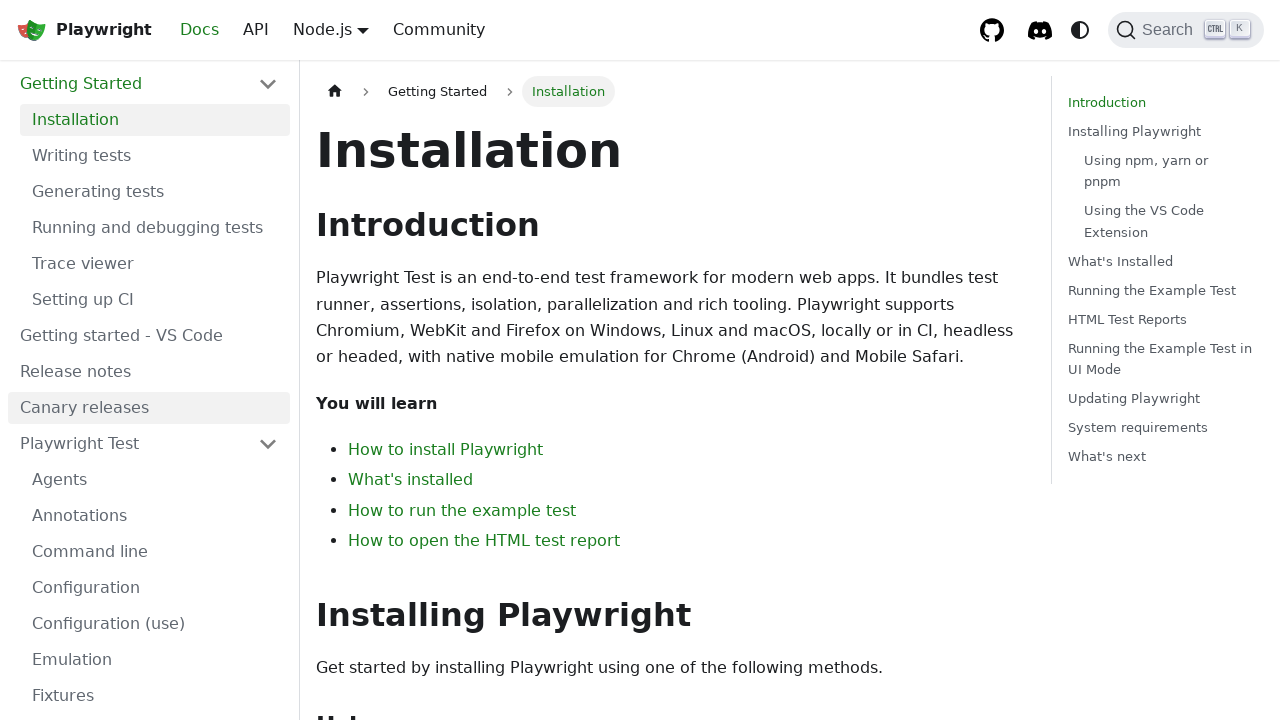

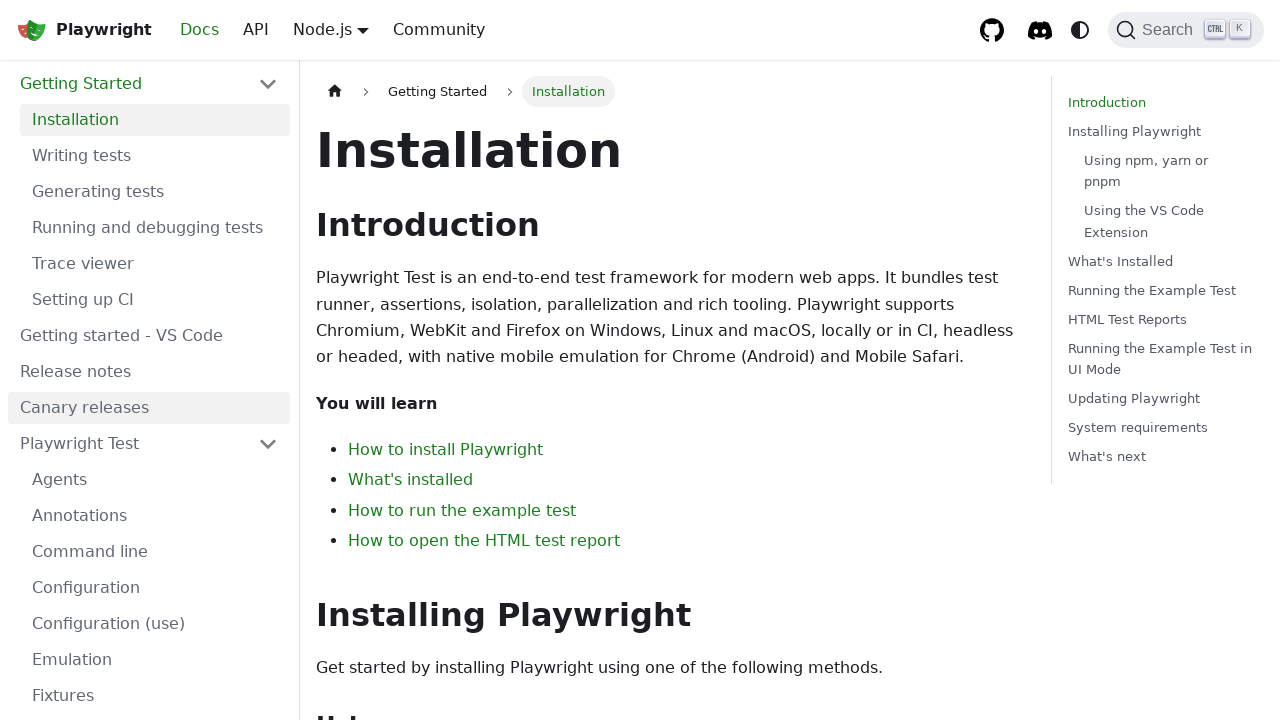